Tests dropdown select element by selecting an option by index

Starting URL: https://www.selenium.dev/selenium/web/web-form.html

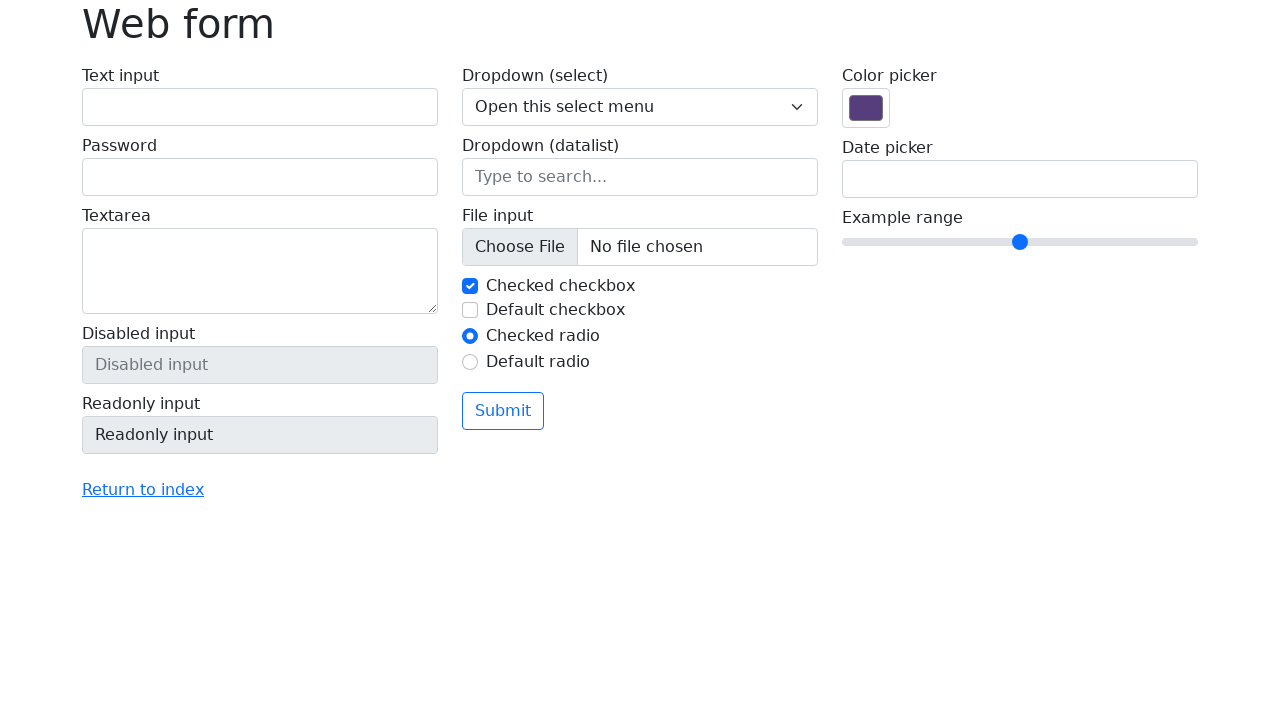

Navigated to Selenium web form test page
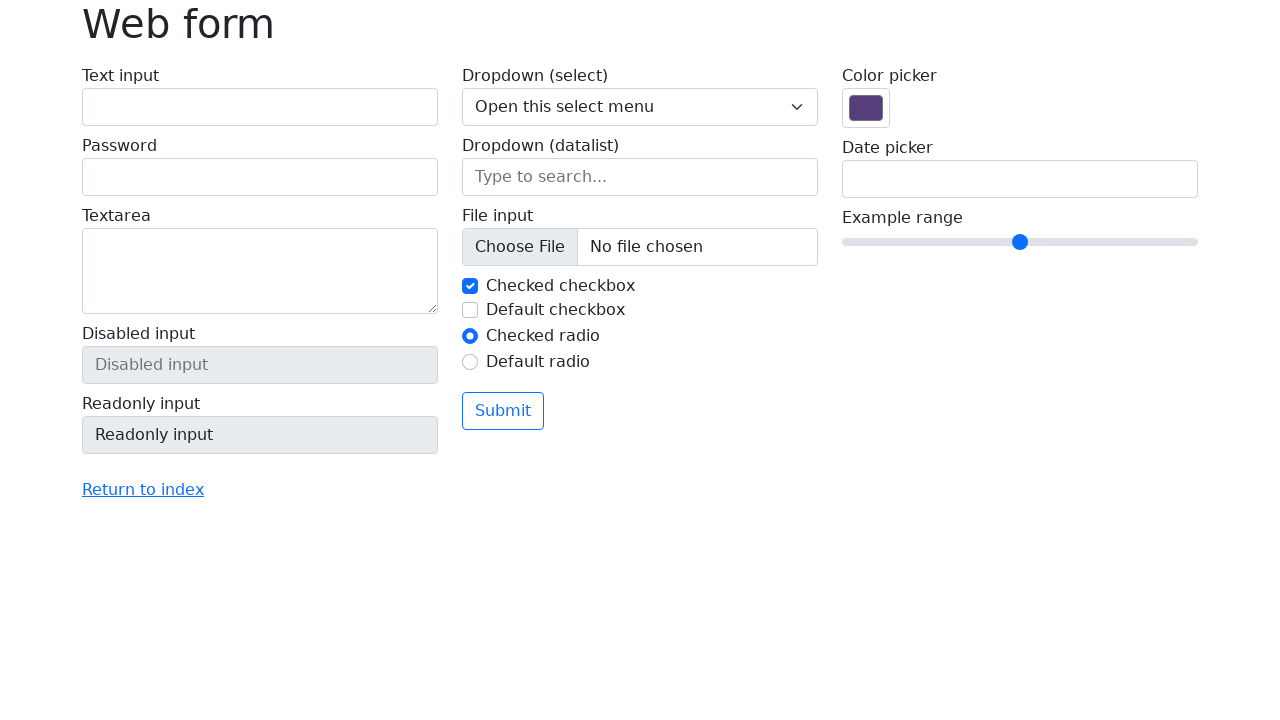

Selected option at index 1 from dropdown select element on select[name='my-select']
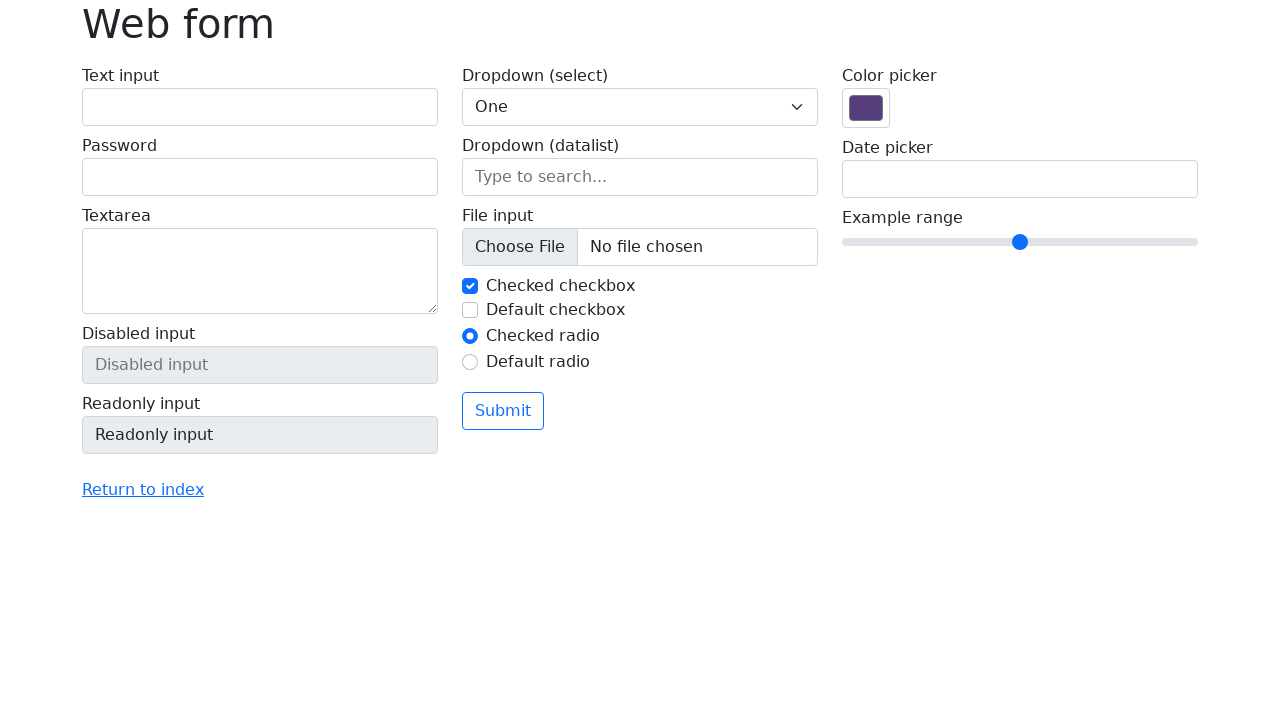

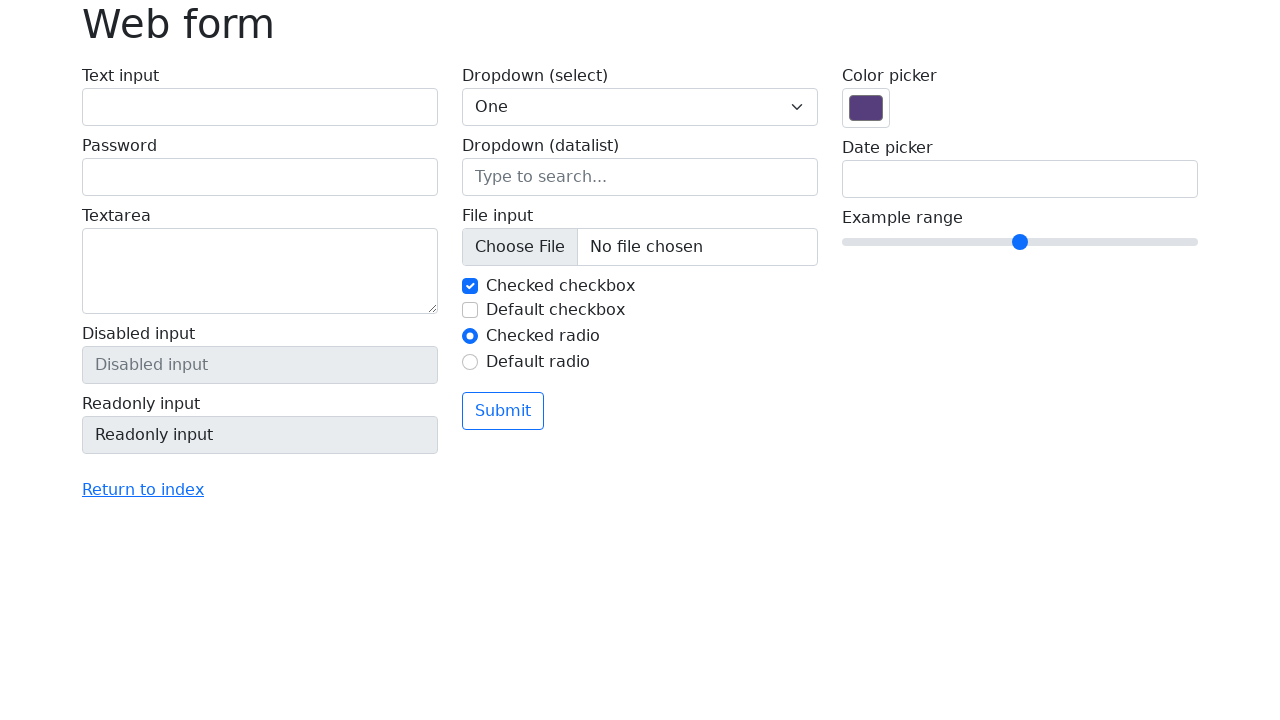